Tests dynamic loading functionality by clicking a start button and waiting for hidden content to become visible

Starting URL: https://the-internet.herokuapp.com/dynamic_loading/1

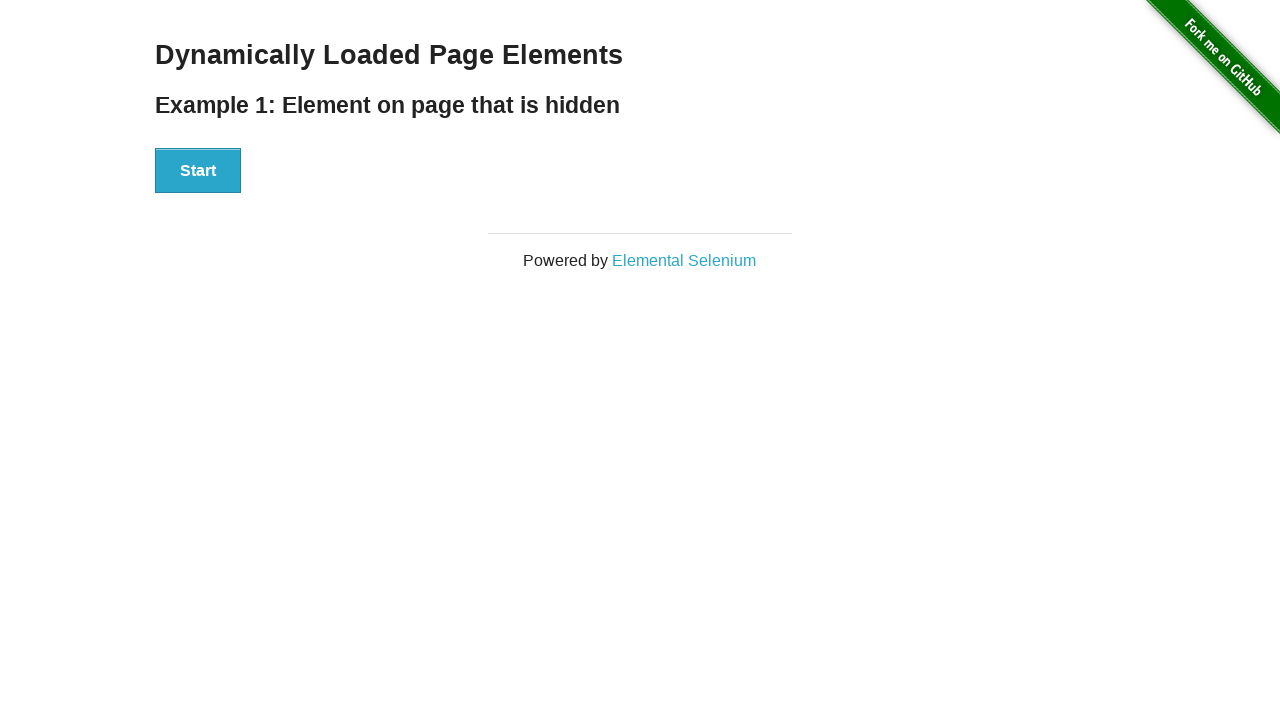

Clicked start button to trigger dynamic loading at (198, 171) on div[id='start'] button
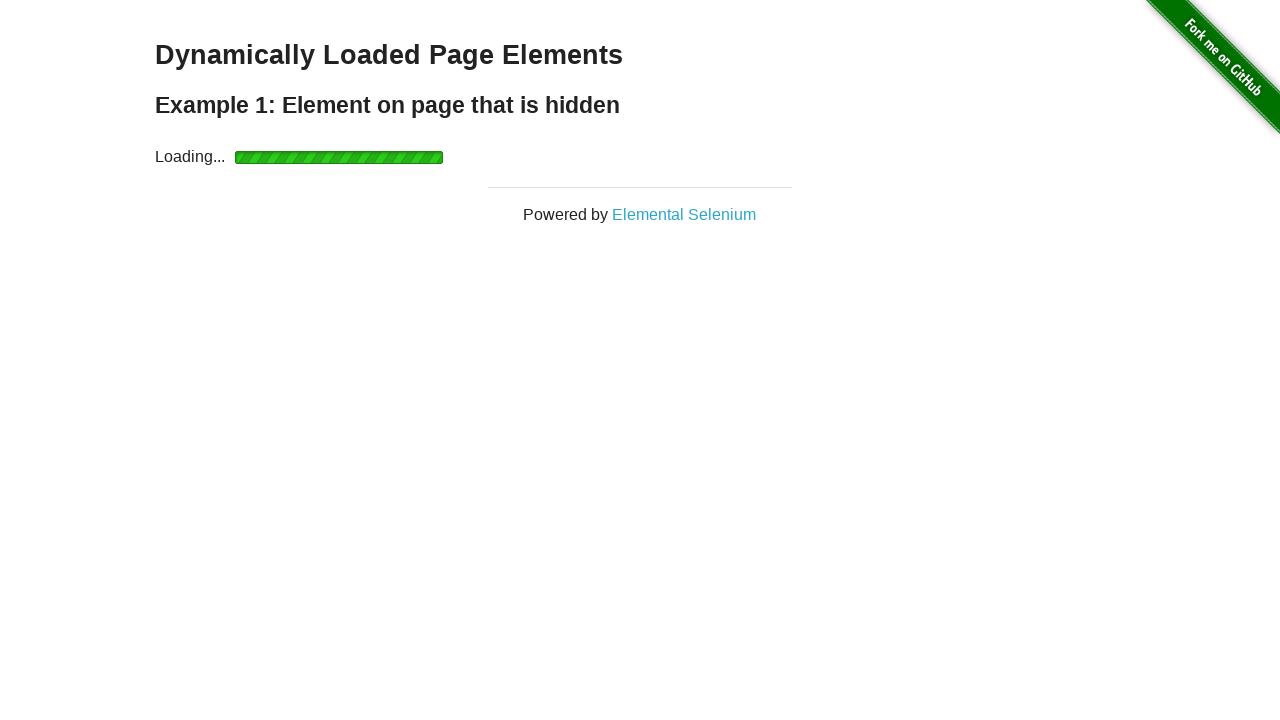

Waited for dynamically loaded content to become visible
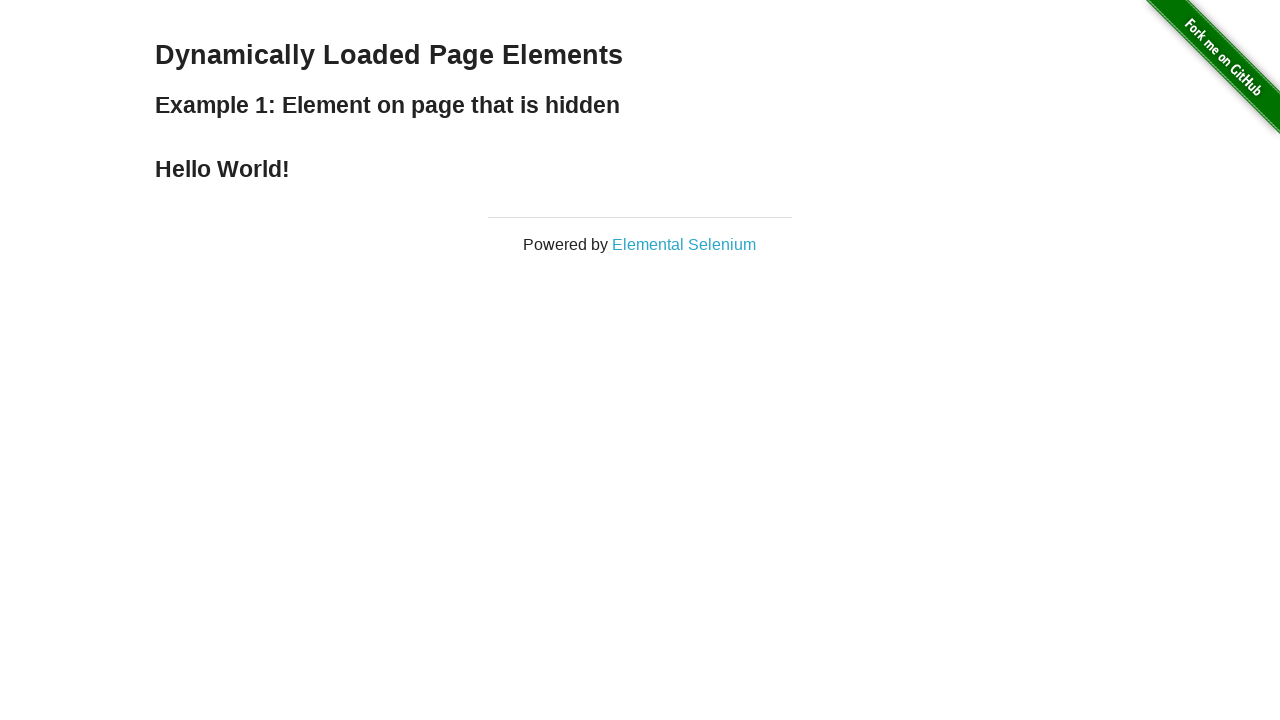

Located the finish element
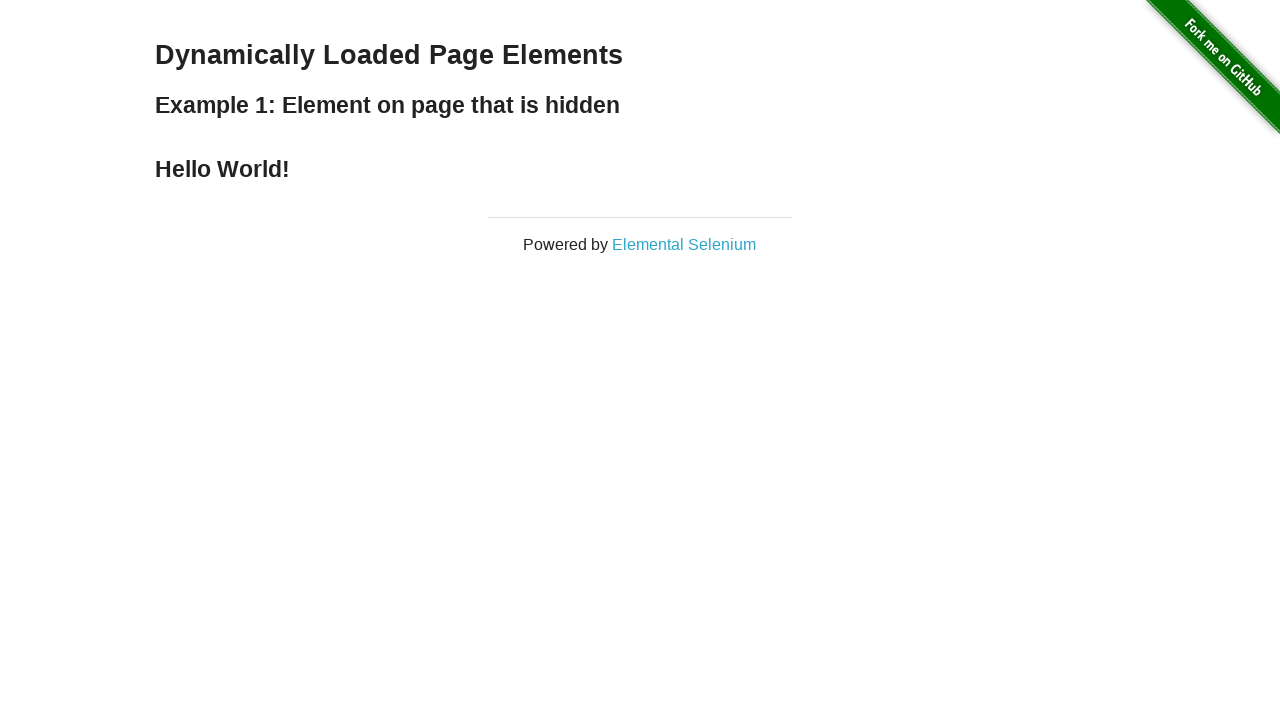

Checked visibility of finish element
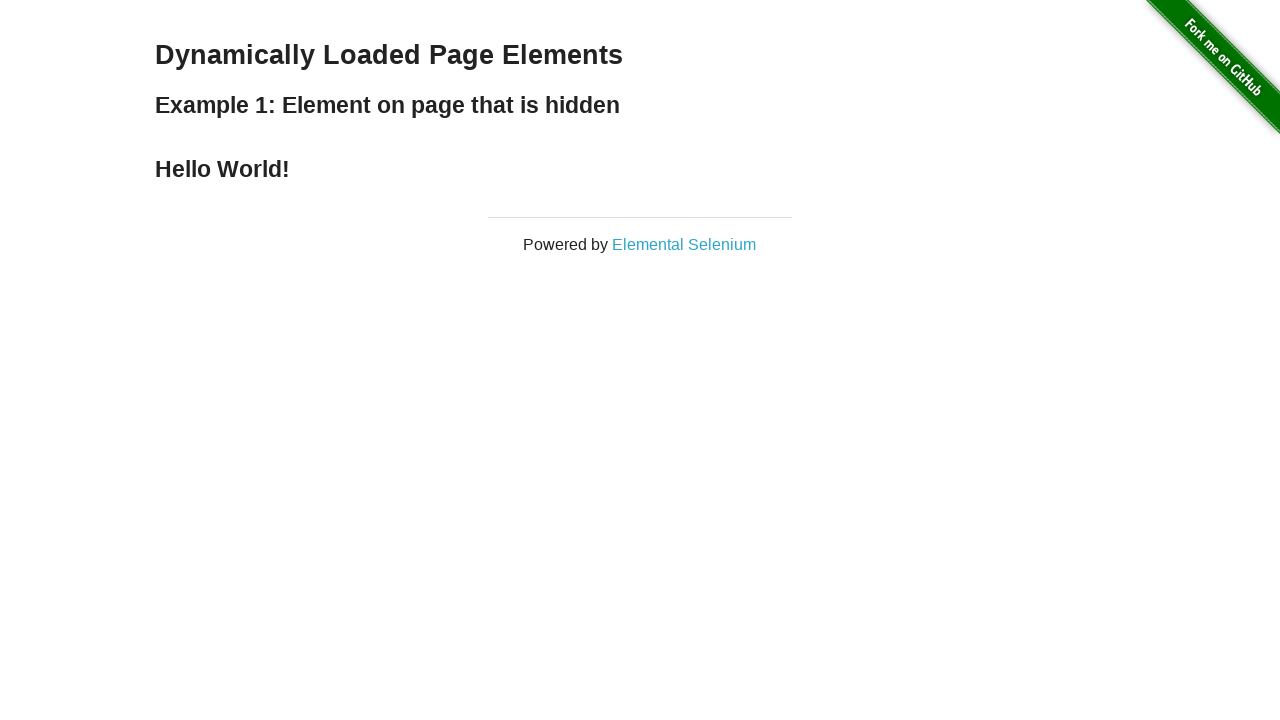

Retrieved and printed text content of finish element
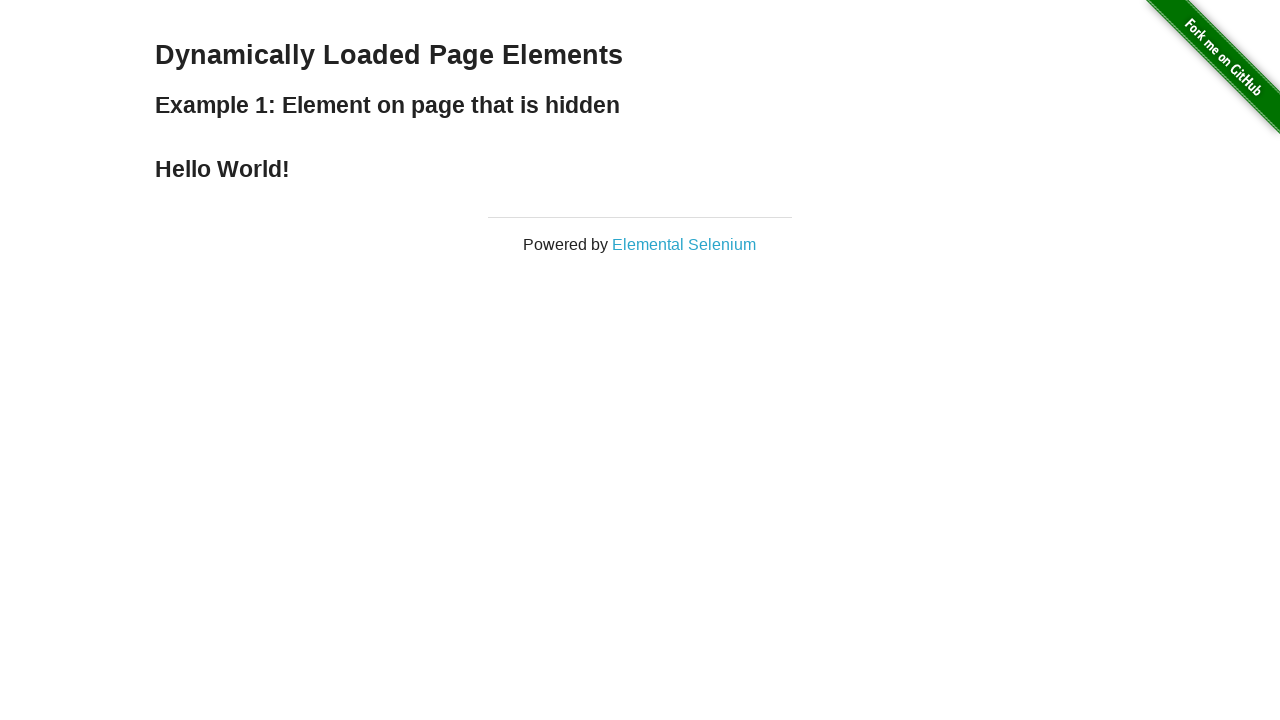

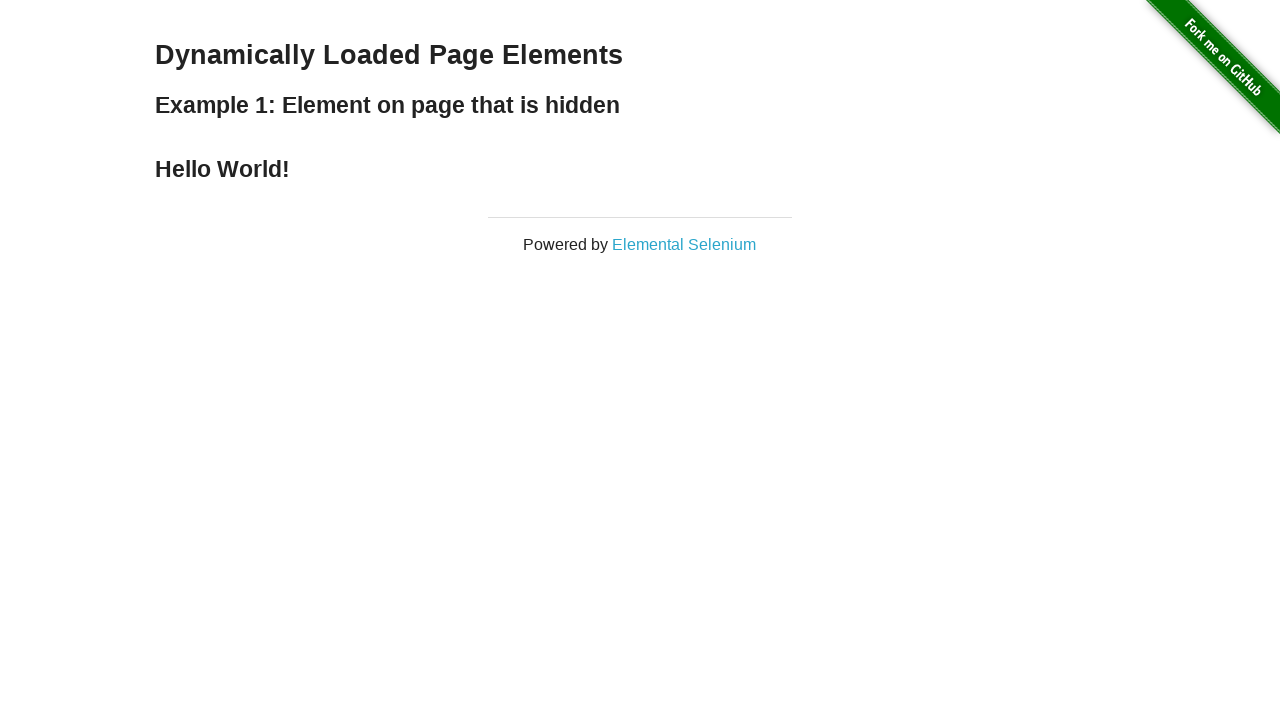